Tests server accessibility and basic health by navigating to the main page, checking the page title and content, then testing API endpoints by navigating to them directly.

Starting URL: https://cheer-cast-production.up.railway.app

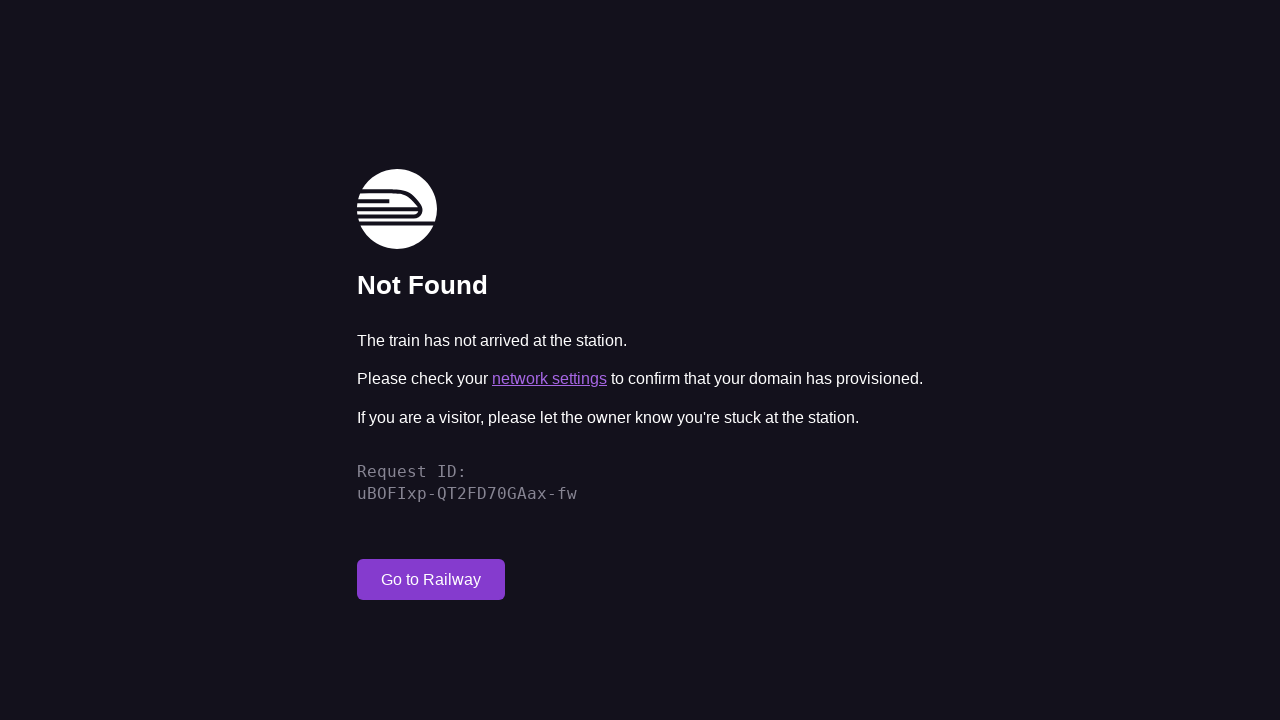

Waited for main page to load (domcontentloaded)
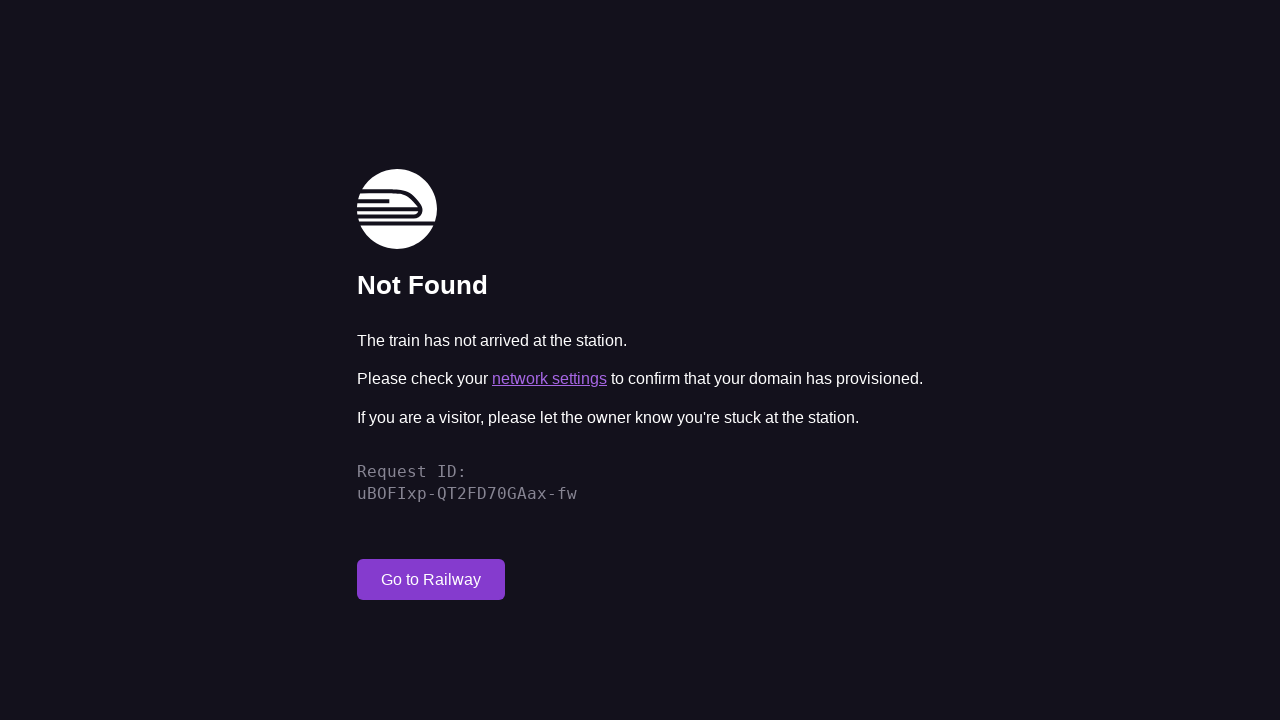

Retrieved page title: '404 Not Found'
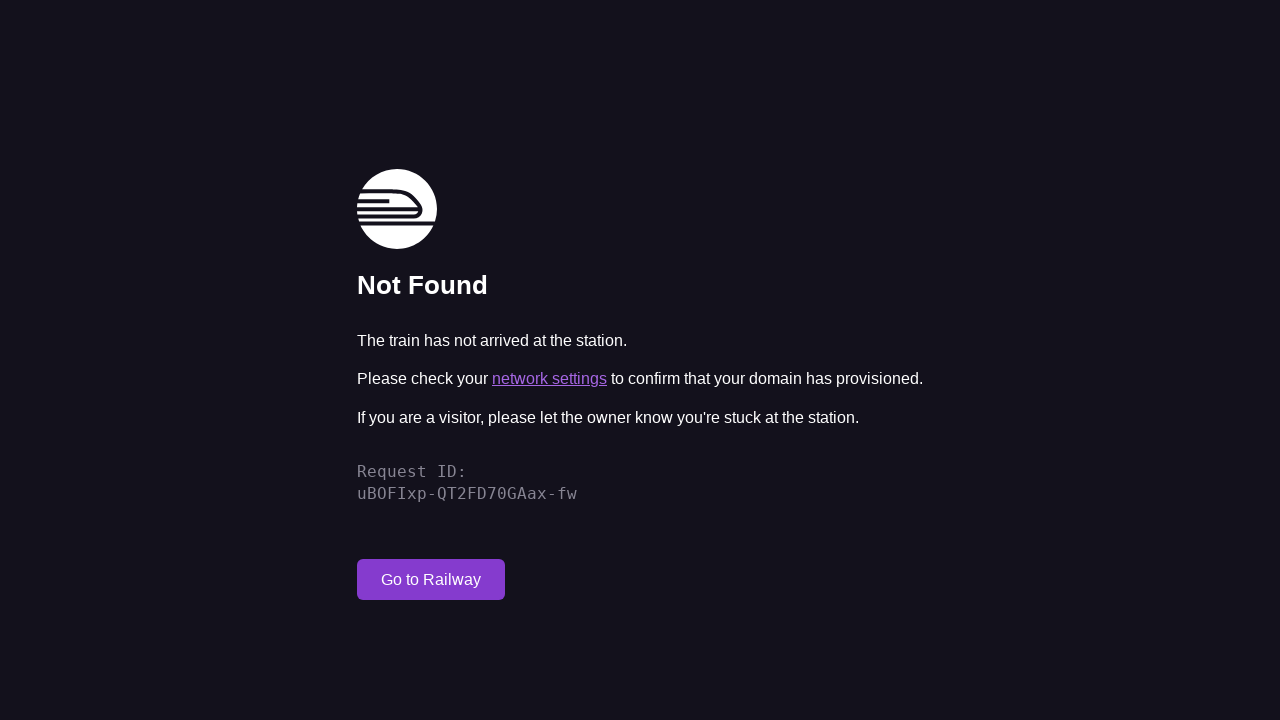

Retrieved body text content to verify page content is present
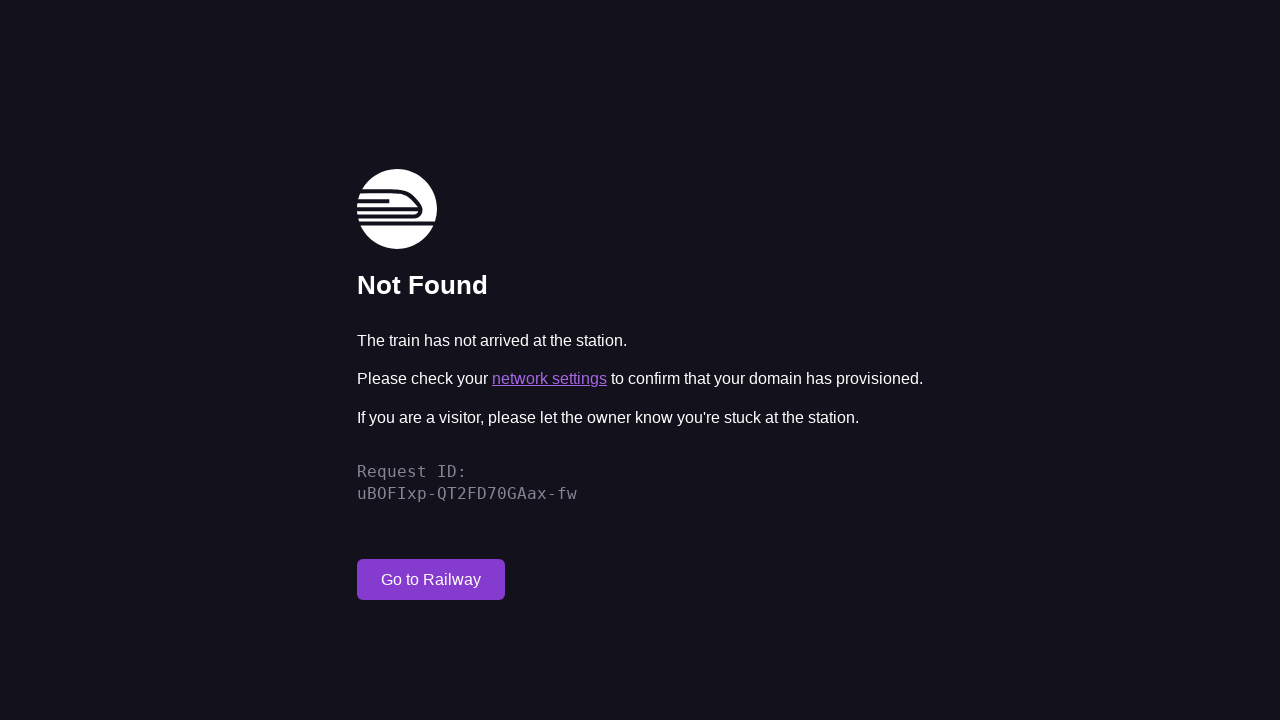

Navigated to Settings API endpoint
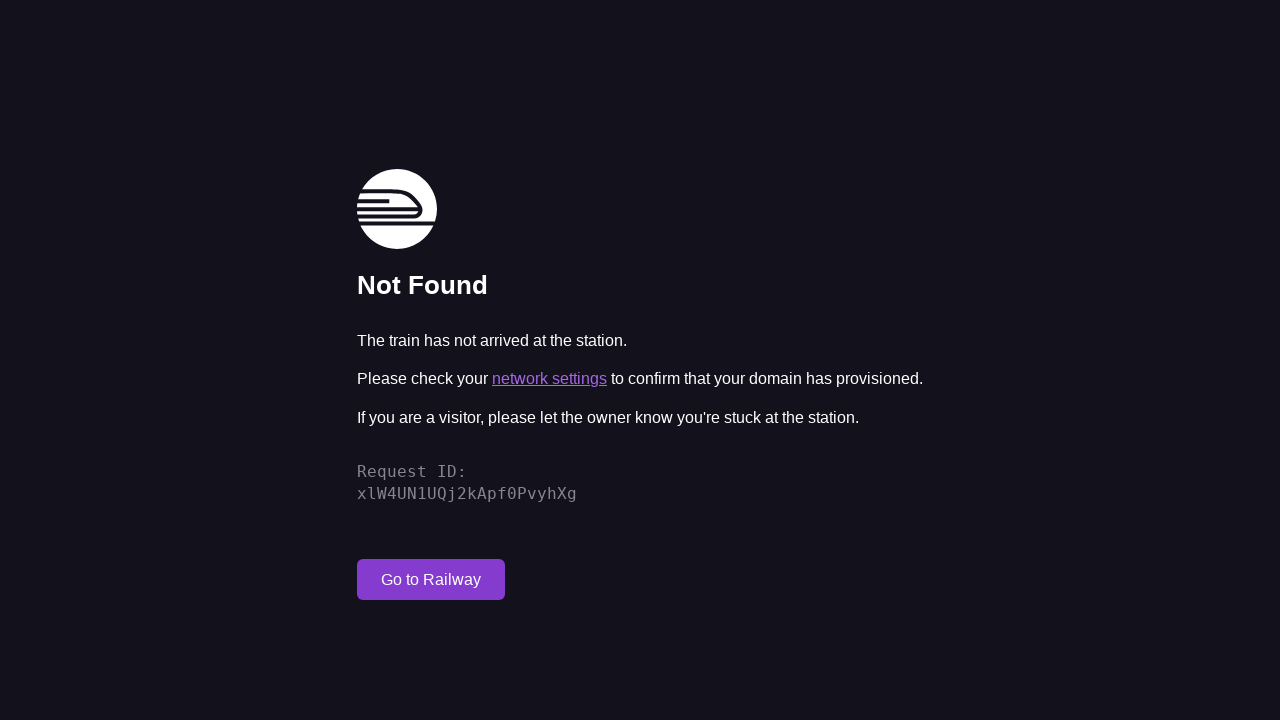

Settings API endpoint loaded successfully
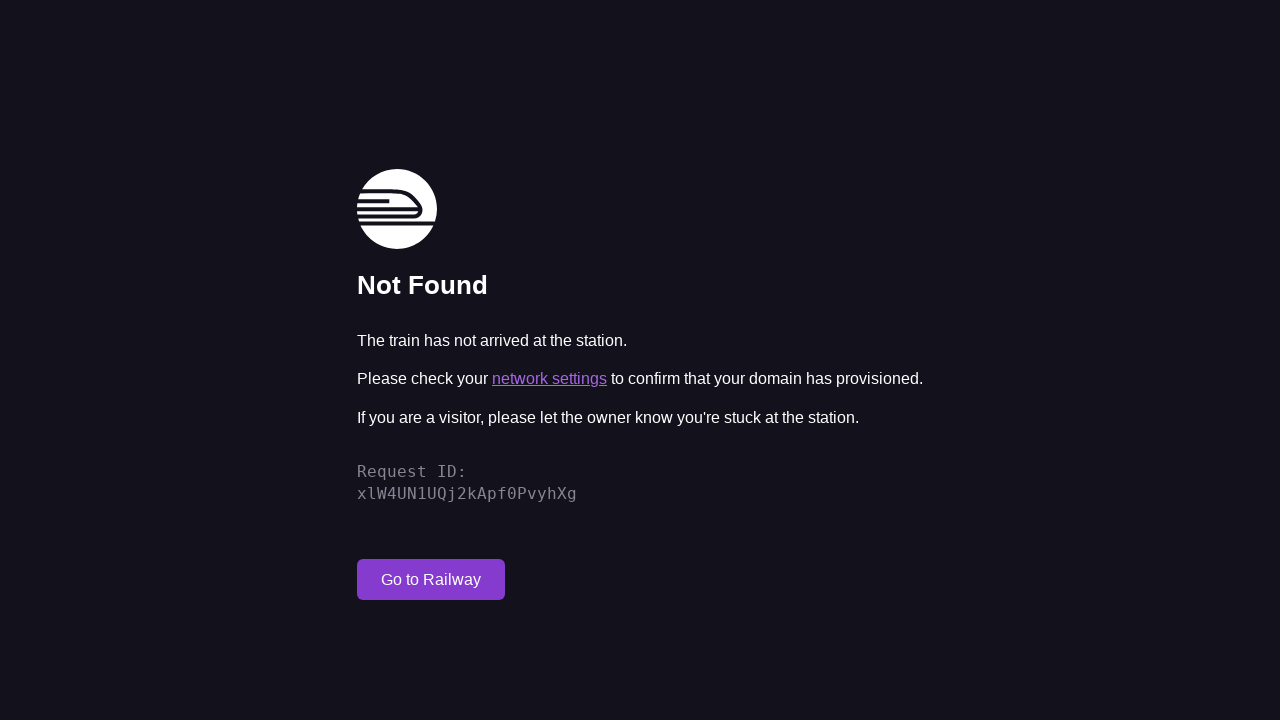

Navigated to User Stats API endpoint
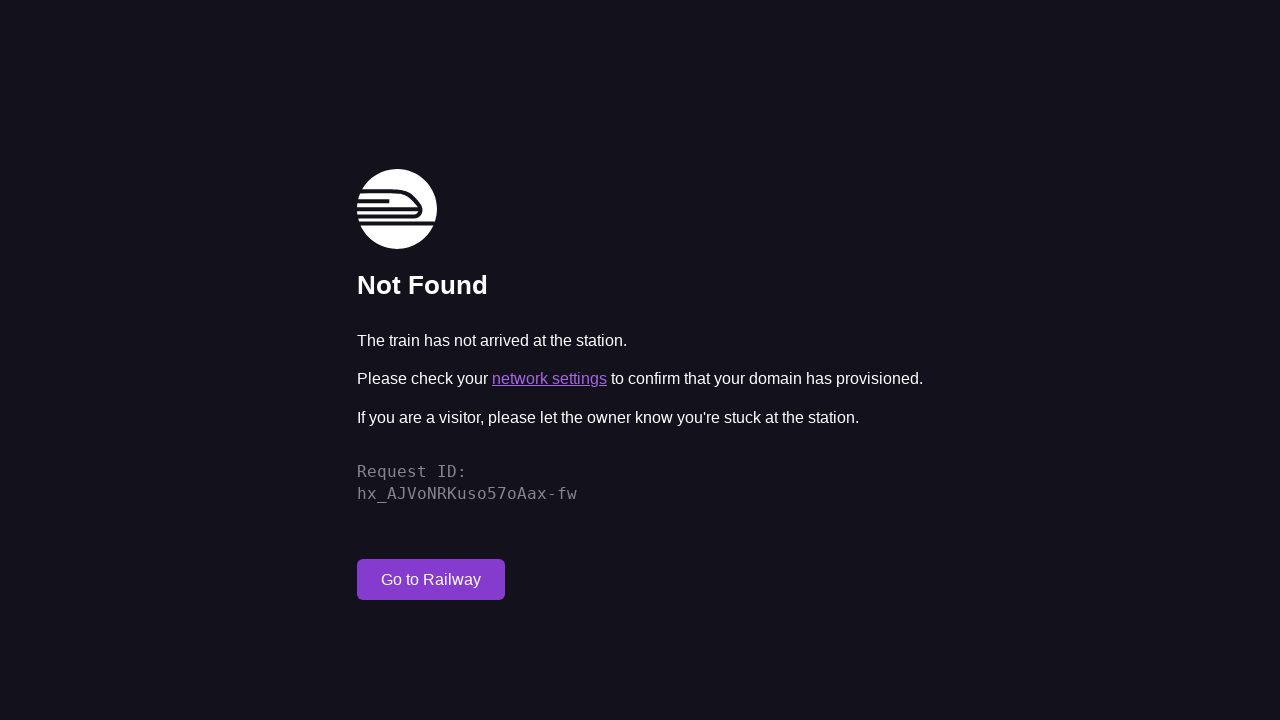

User Stats API endpoint loaded successfully
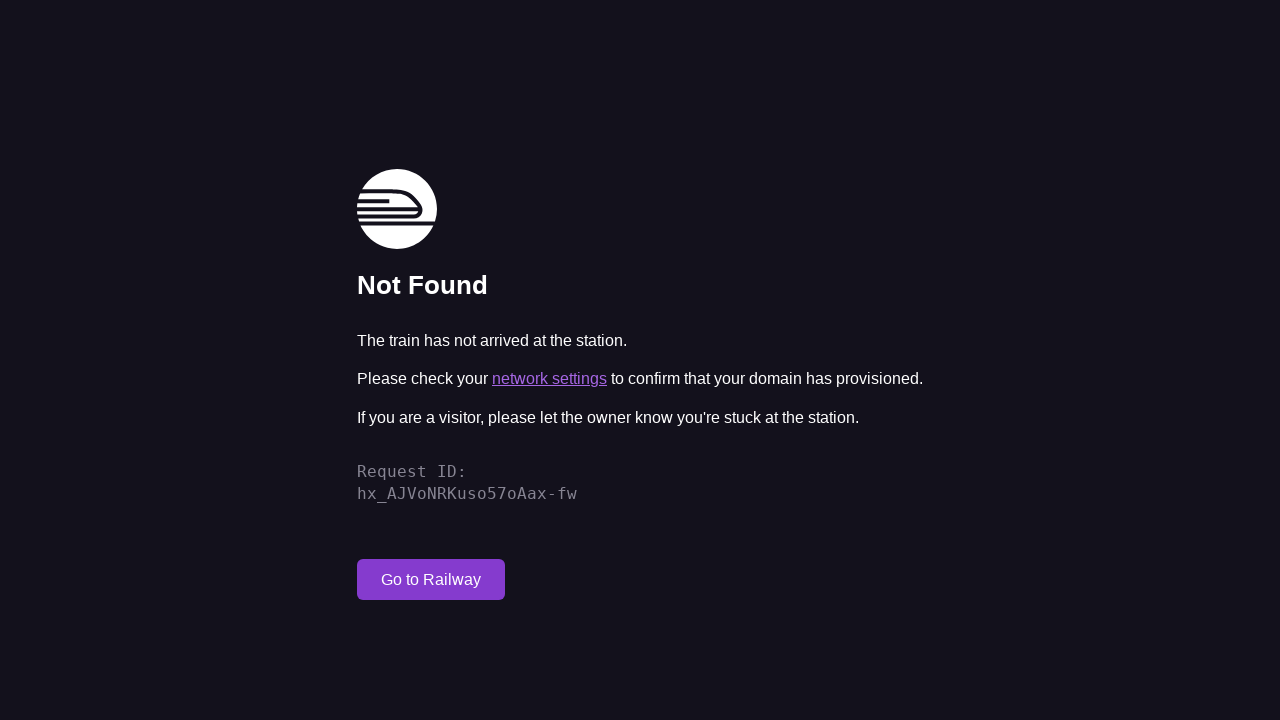

Navigated to httpbin.org to test cross-origin fetch capability
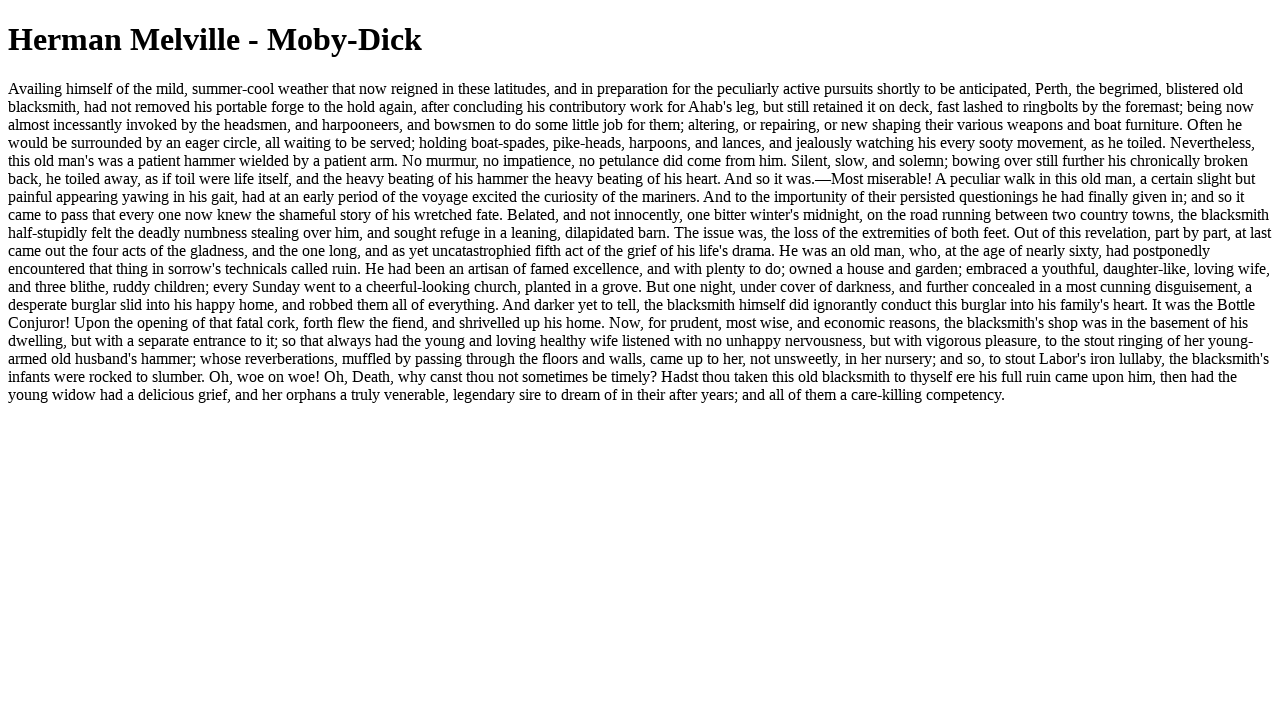

httpbin.org page loaded successfully
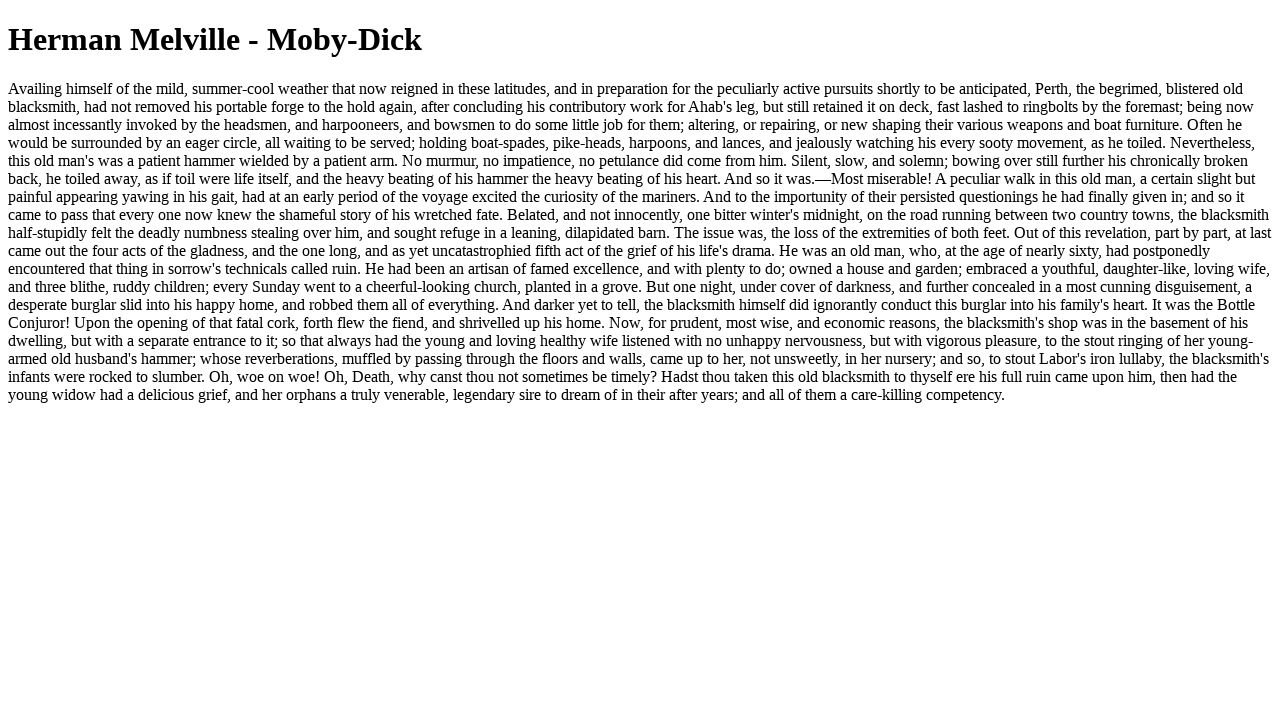

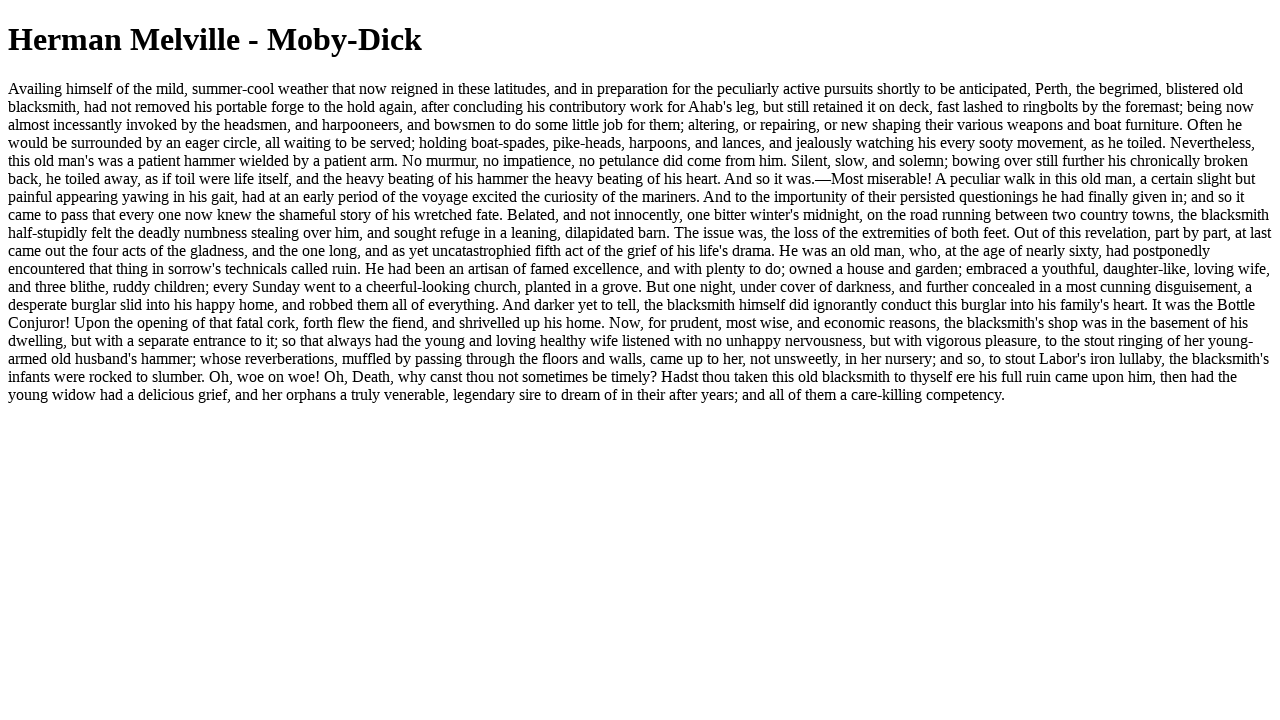